Navigates to the Selenium IDE website, scrolls down the page by 5000 pixels, and clicks on the "Getting Started" link.

Starting URL: https://www.selenium.dev/selenium-ide/

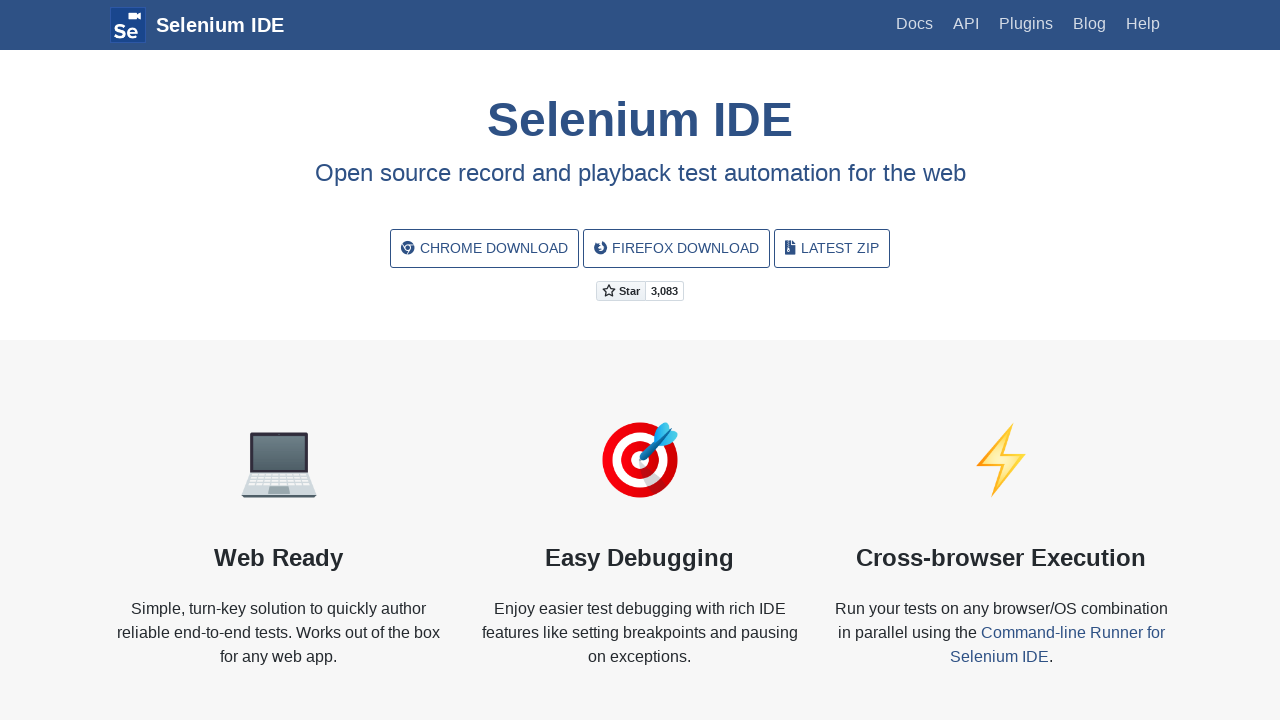

Navigated to Selenium IDE website
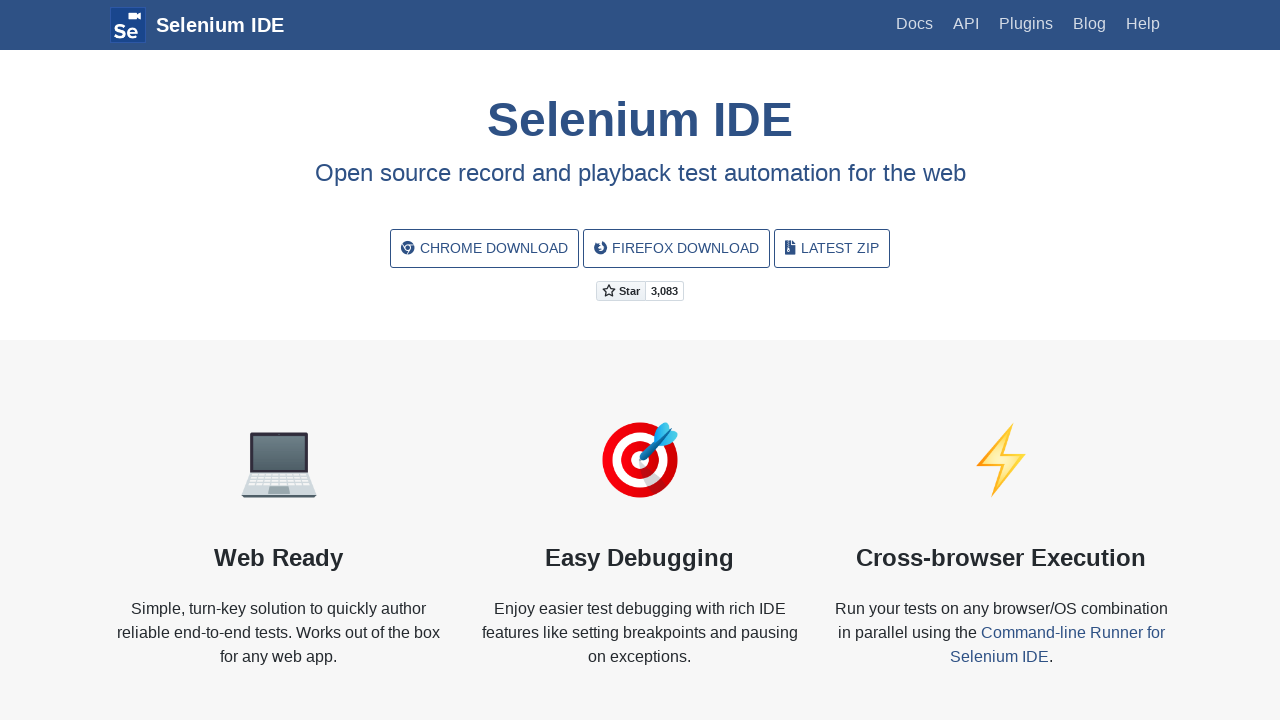

Scrolled down the page by 5000 pixels
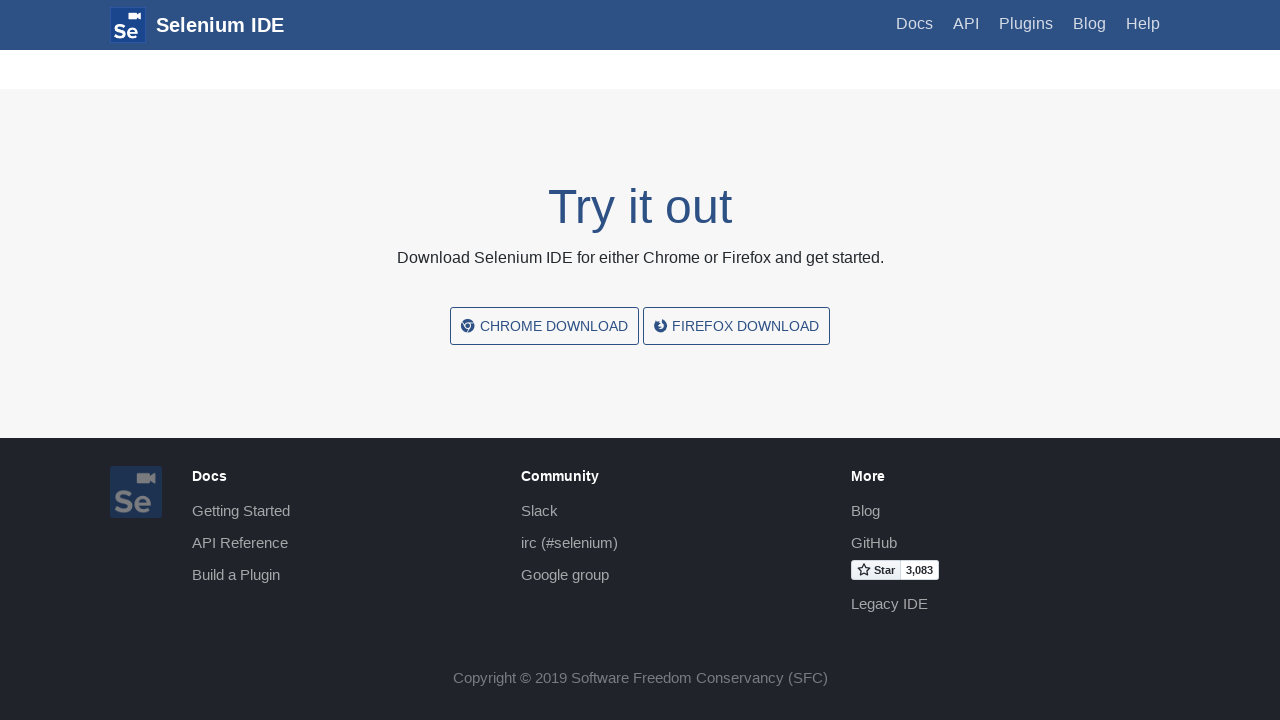

Clicked on the 'Getting Started' link at (640, 361) on text=Getting Started
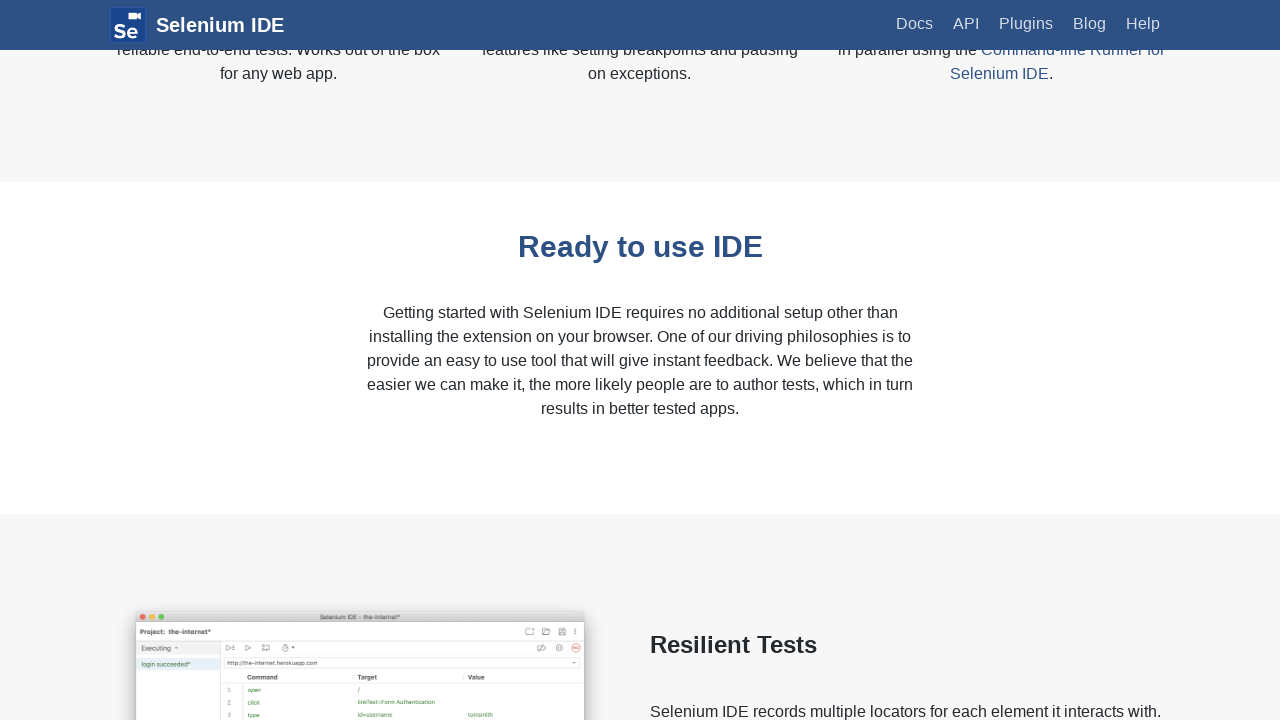

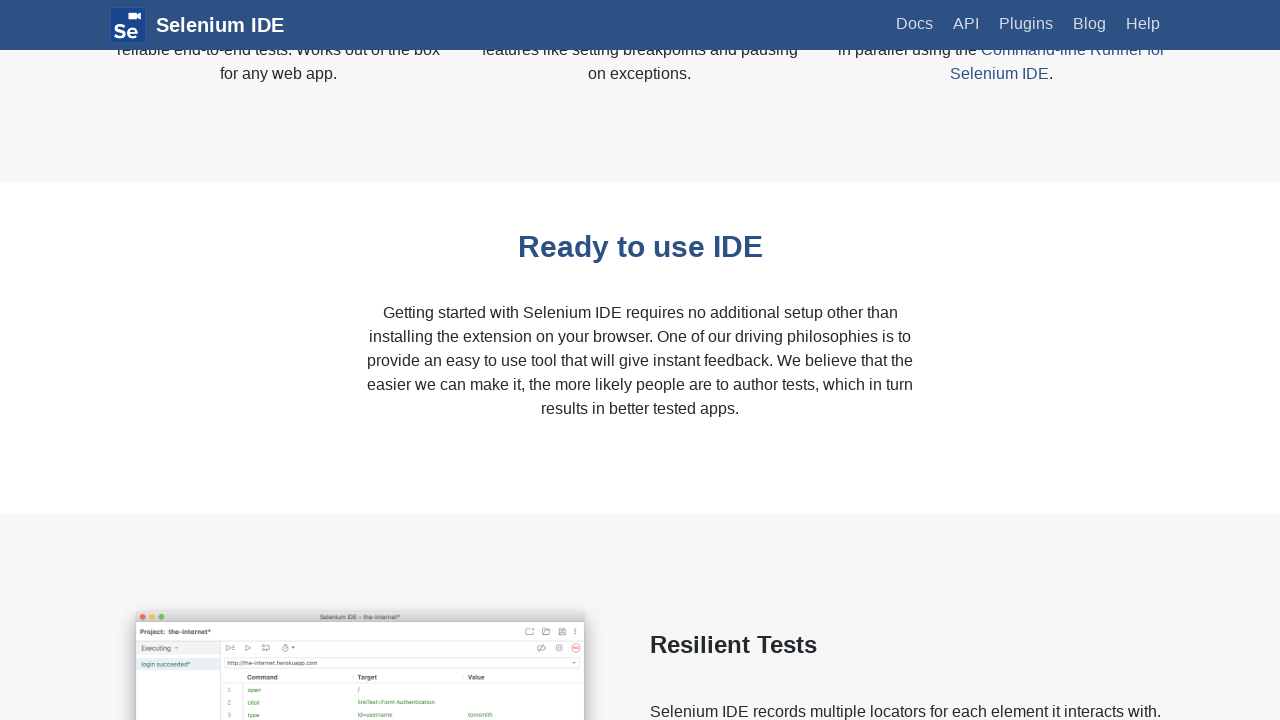